Tests JavaScript alert and confirm dialog handling by filling a name field, triggering alerts, and accepting/dismissing them

Starting URL: https://rahulshettyacademy.com/AutomationPractice/

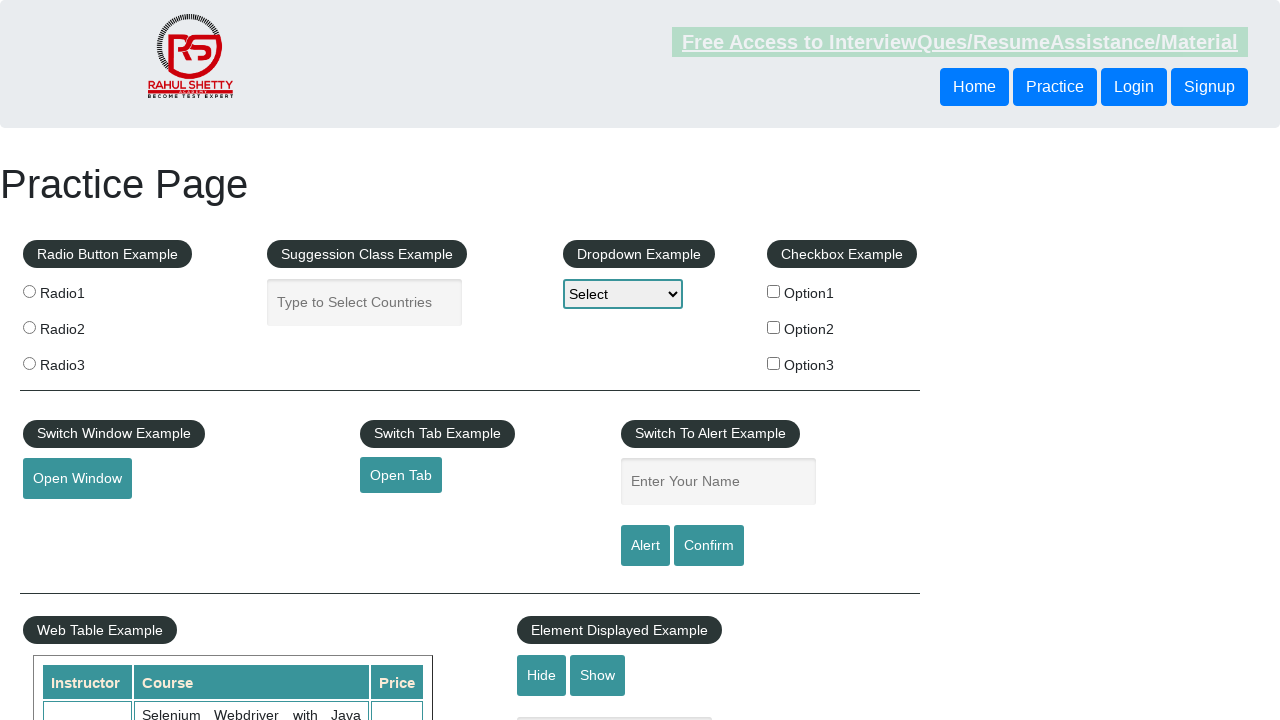

Filled name field with 'Rahul' on #name
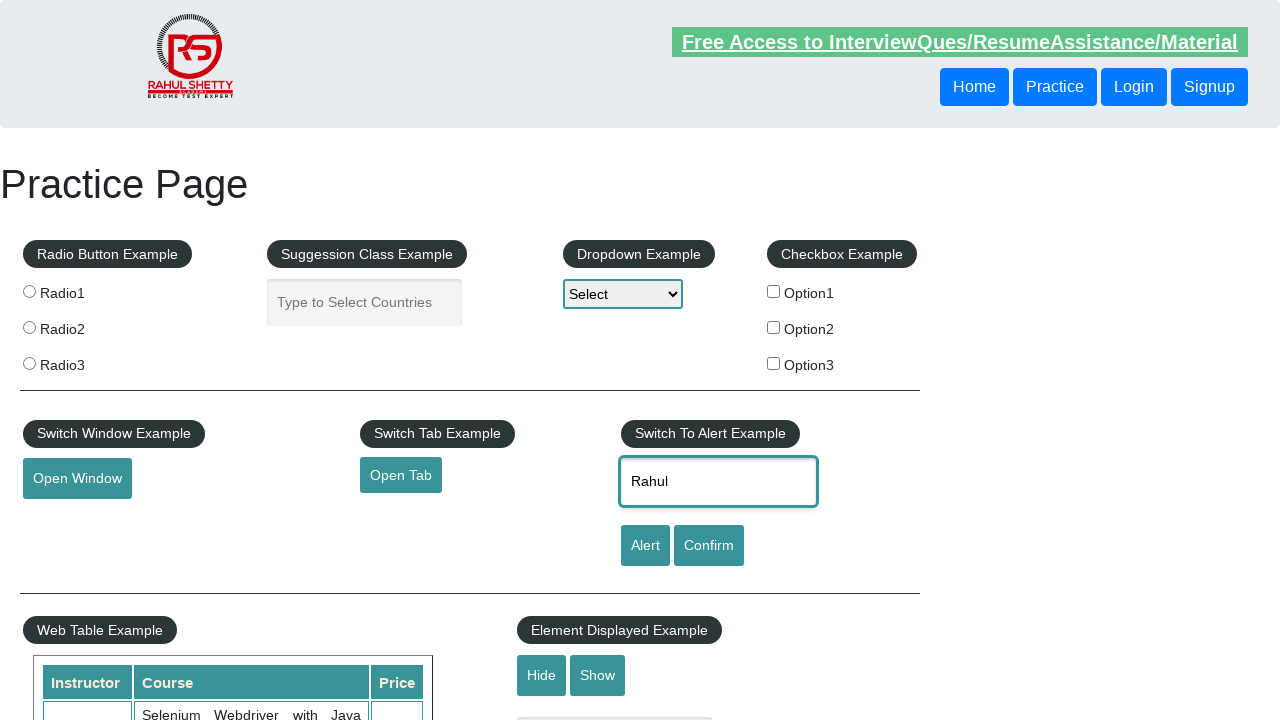

Clicked alert button to trigger simple alert dialog at (645, 546) on [id='alertbtn']
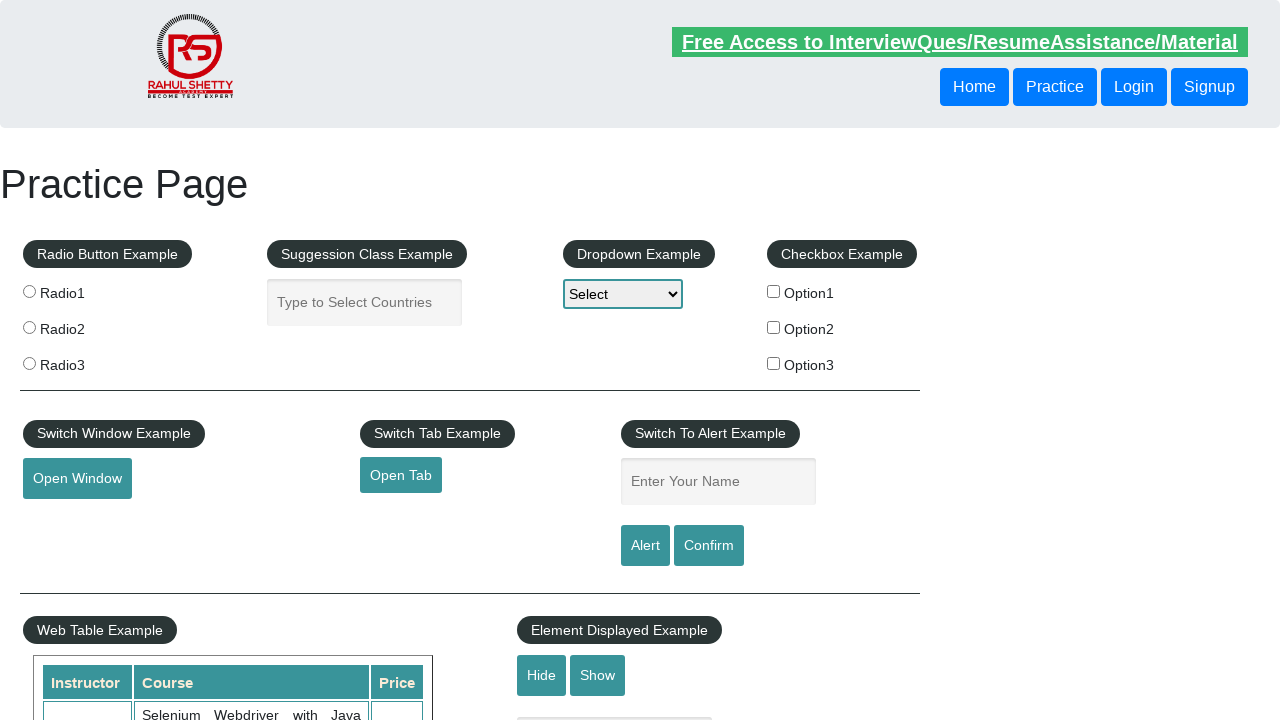

Set up dialog handler to accept alert
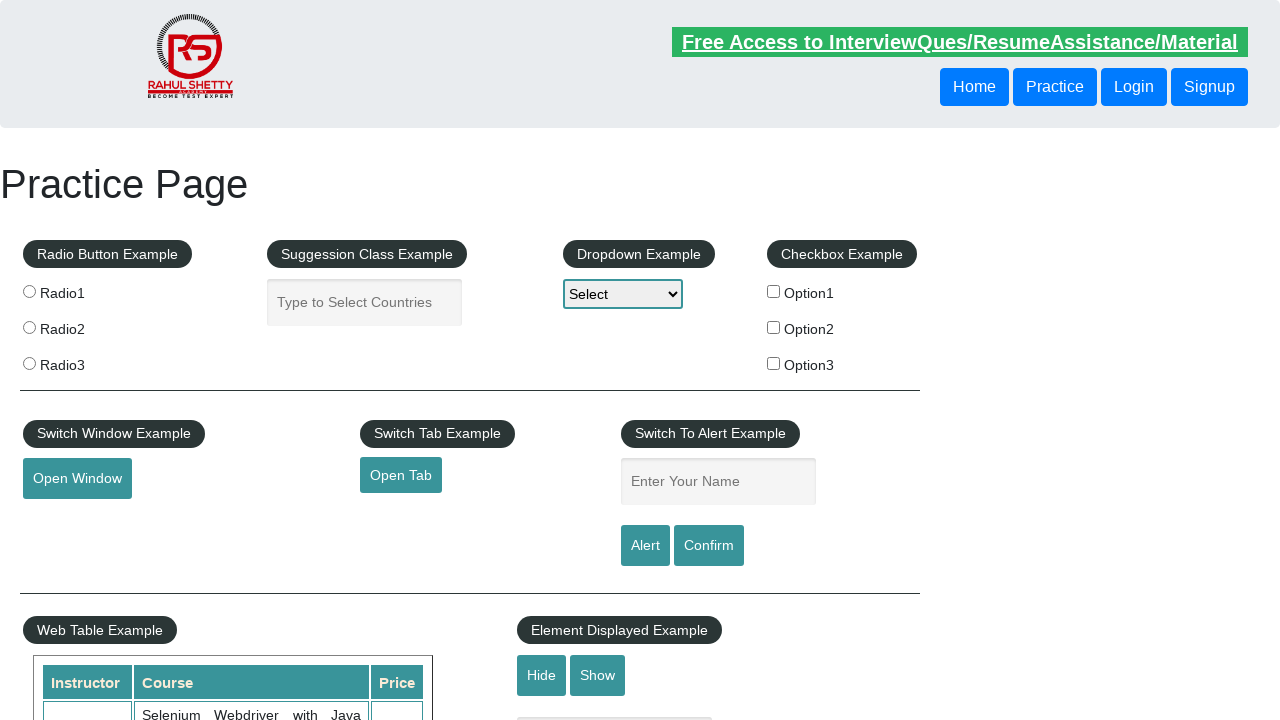

Clicked confirm button to trigger confirm dialog at (709, 546) on #confirmbtn
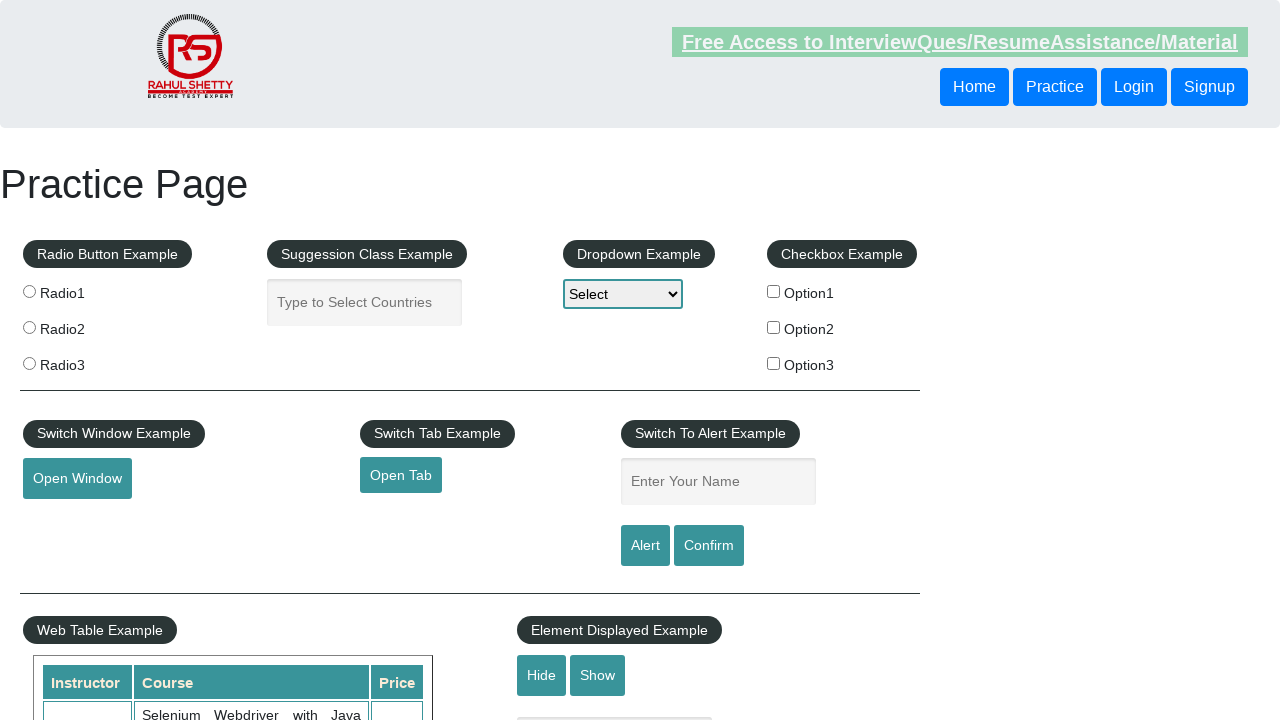

Set up dialog handler to dismiss confirm dialog
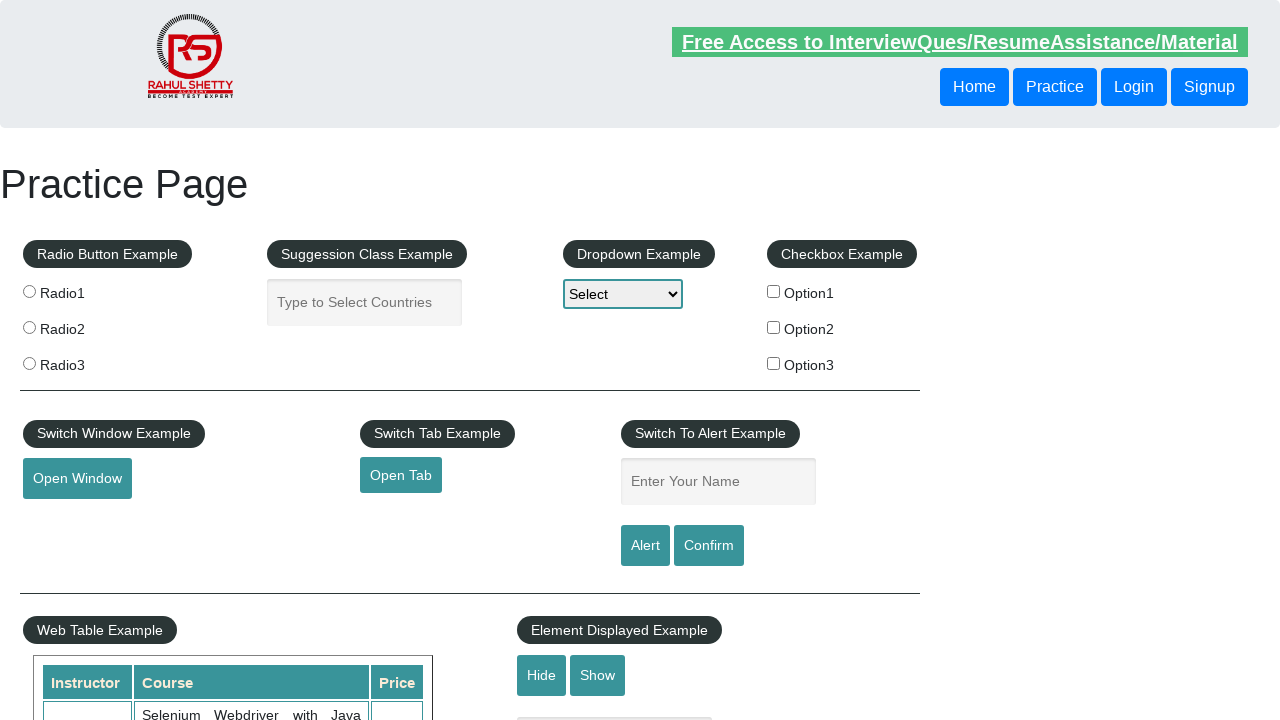

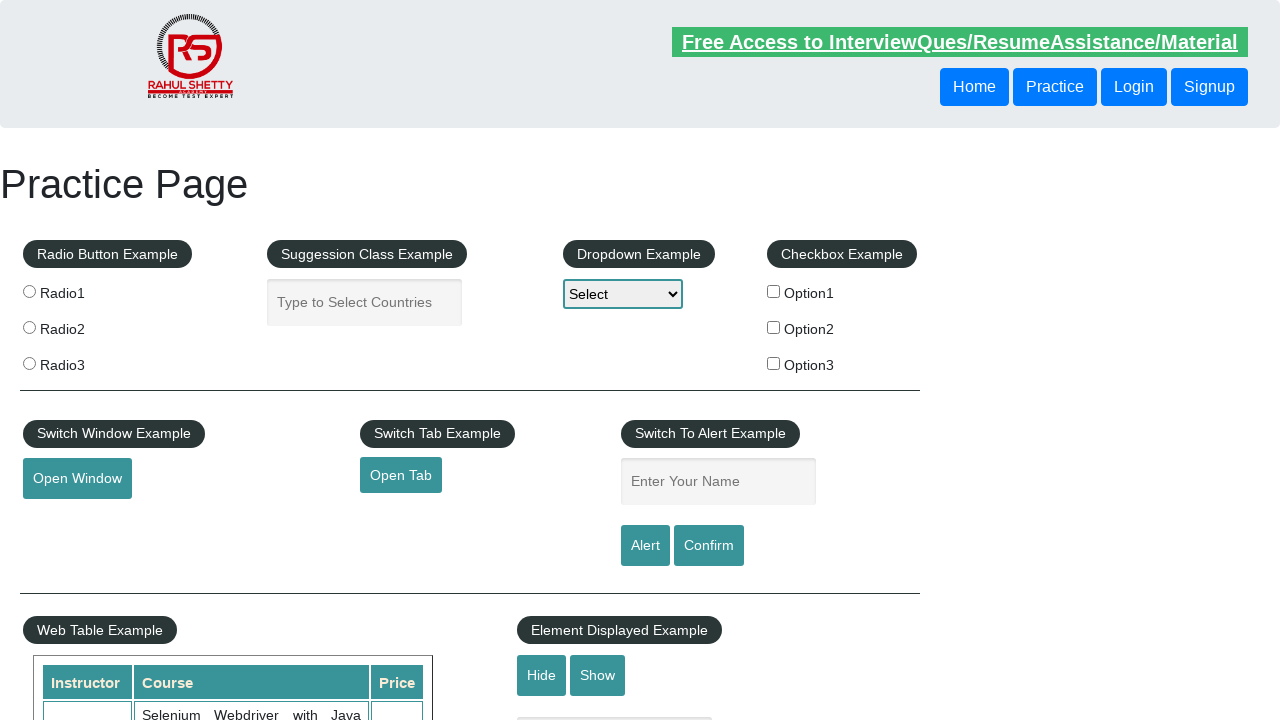